Tests custom dropdown functionality by clicking the dropdown button and selecting an option from the menu

Starting URL: https://ng-bootstrap.github.io/#/components/dropdown/examples

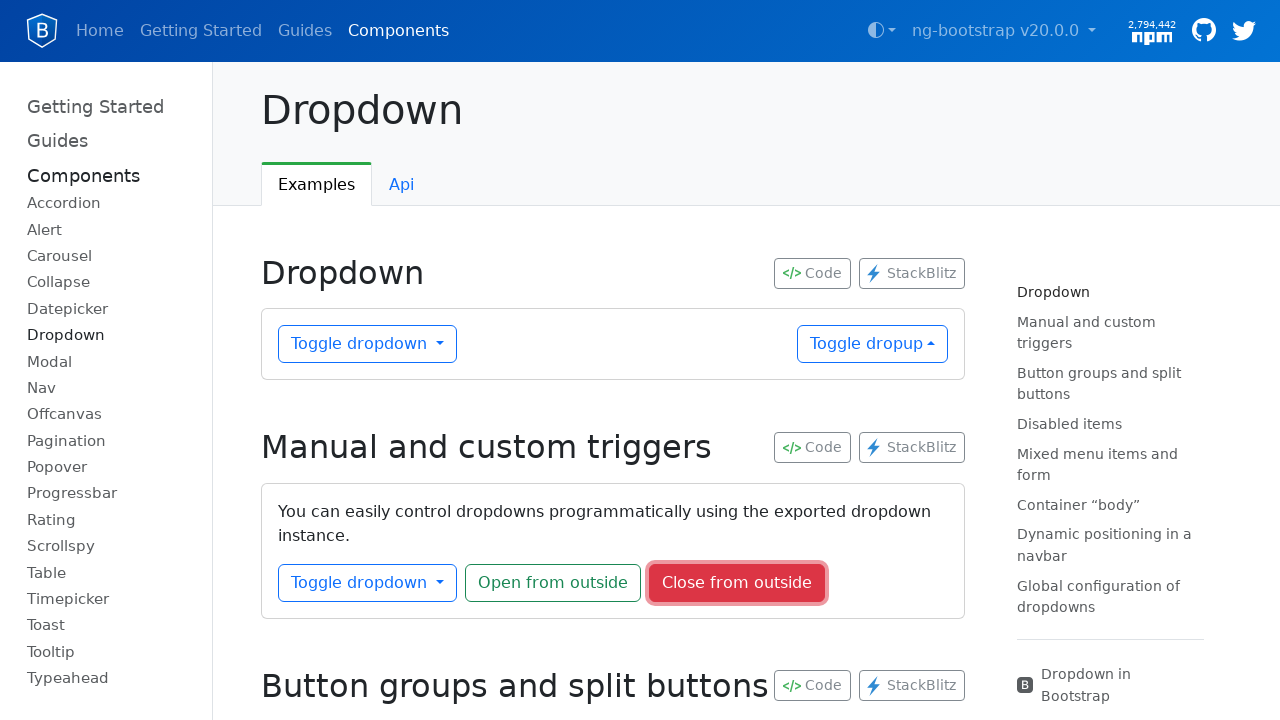

Clicked dropdown button to open menu at (368, 344) on #dropdownBasic1
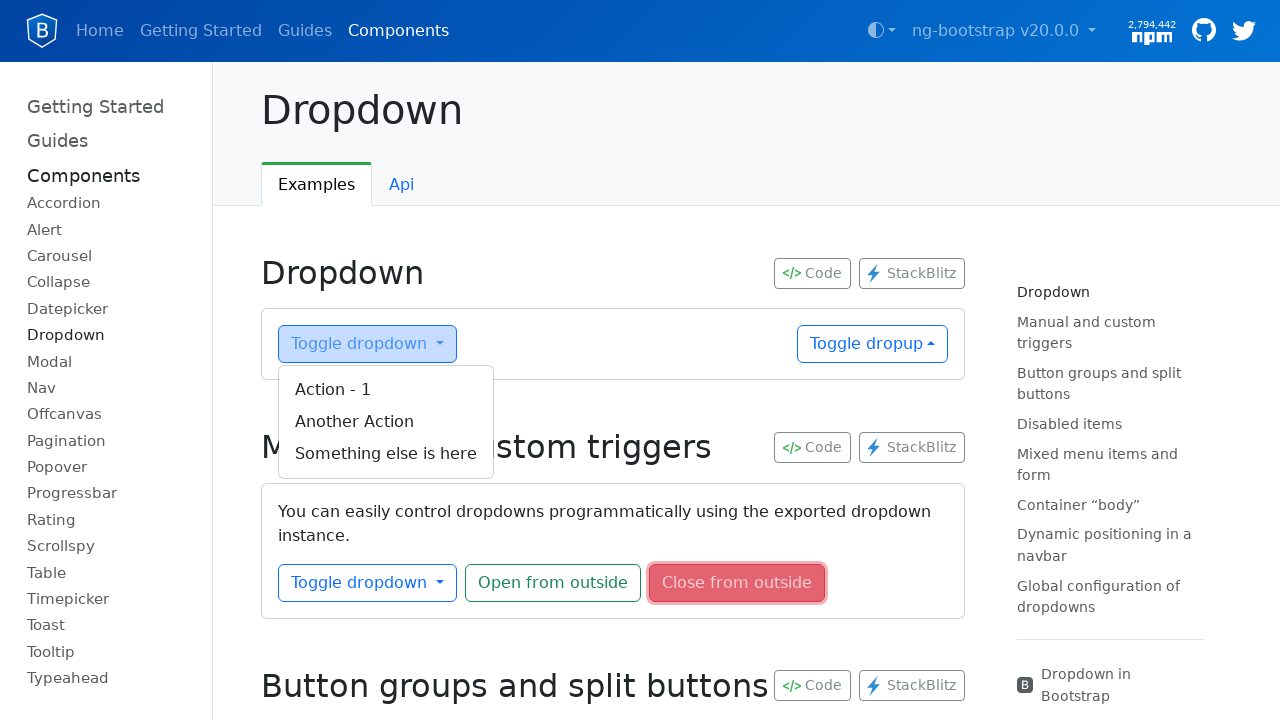

Dropdown menu appeared with options
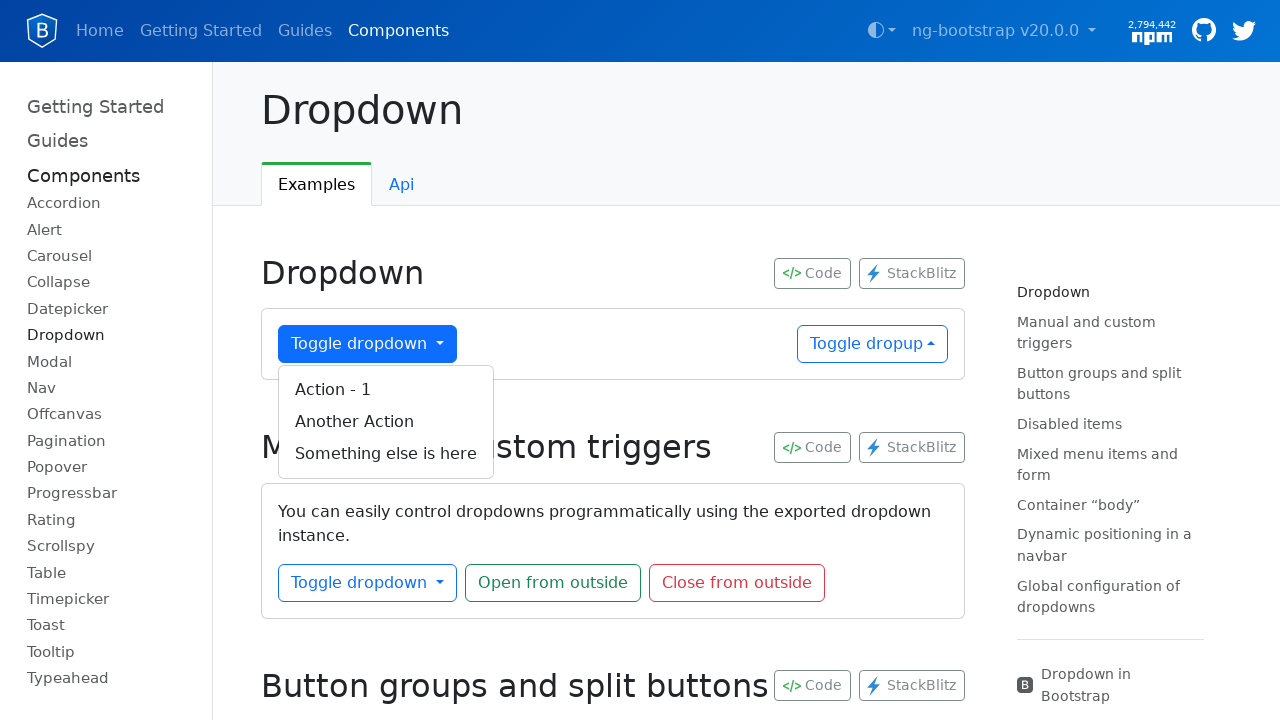

Clicked 'Something else is here' option from dropdown menu at (386, 454) on div.dropdown-menu[aria-labelledby='dropdownBasic1'] button:has-text('Something e
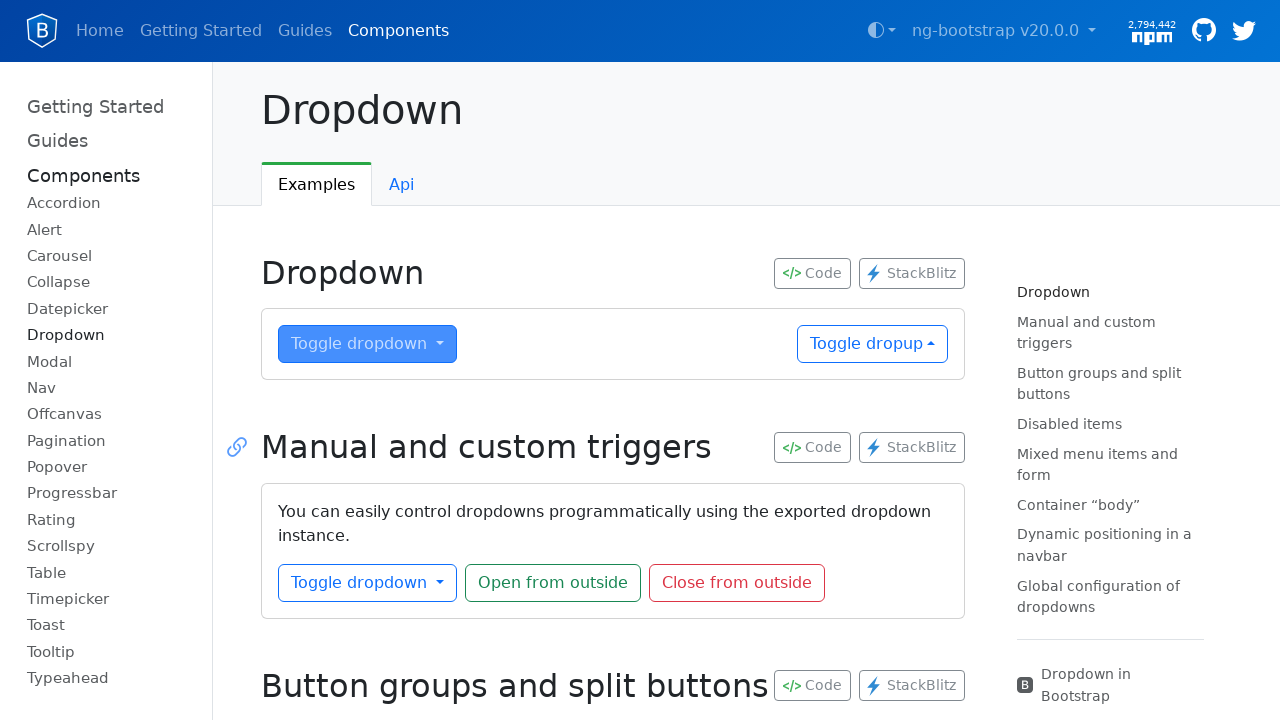

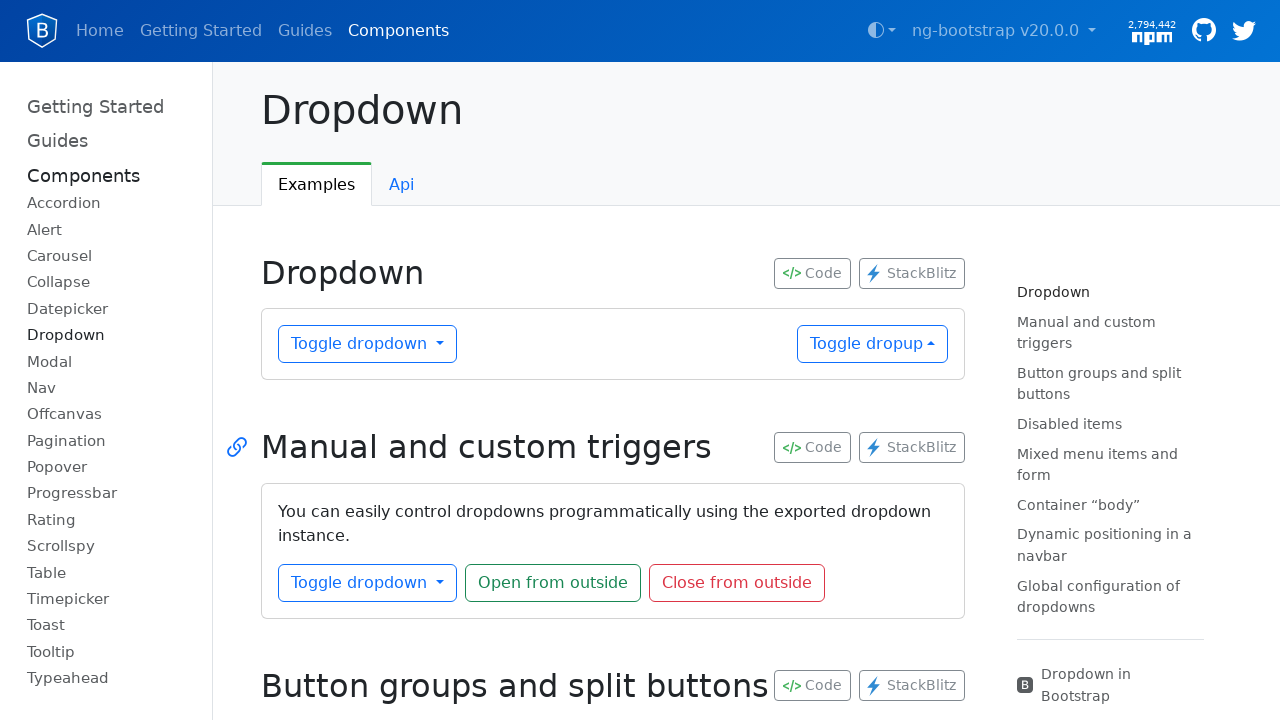